Navigates to the DemoQA alerts demo page and verifies the page loads by checking that page content is accessible.

Starting URL: https://demoqa.com/alerts

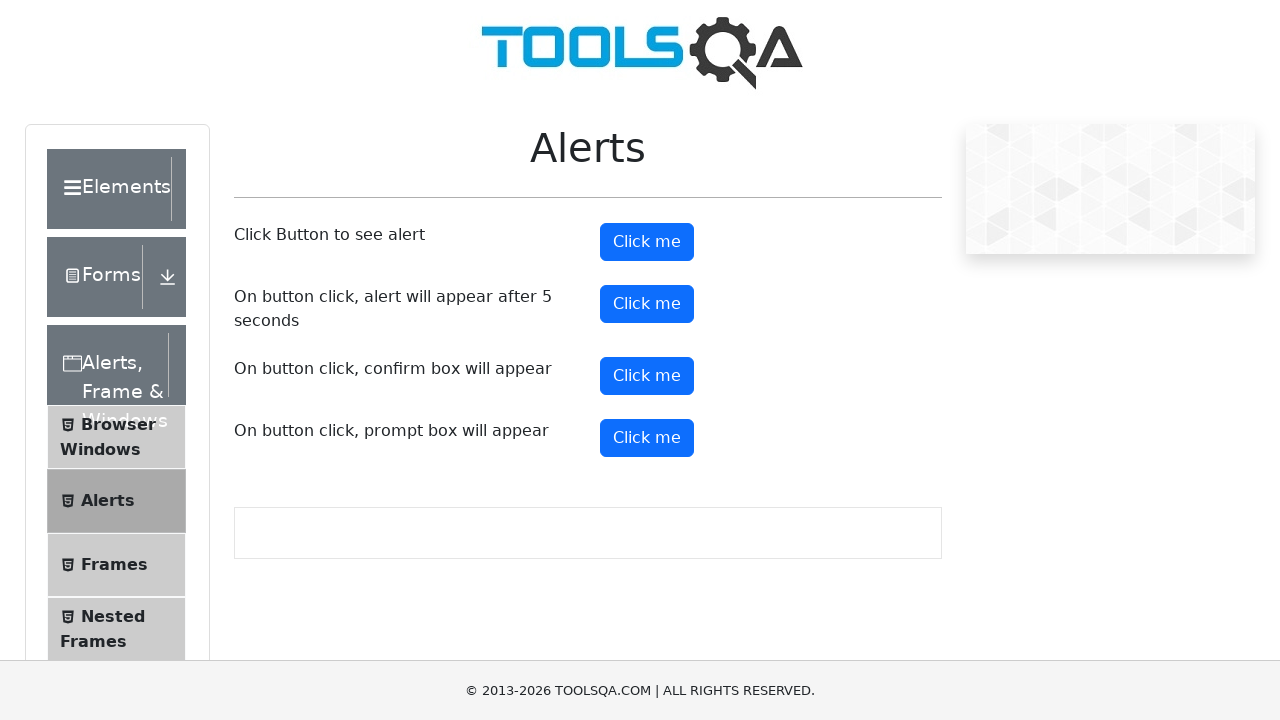

Navigated to DemoQA alerts demo page
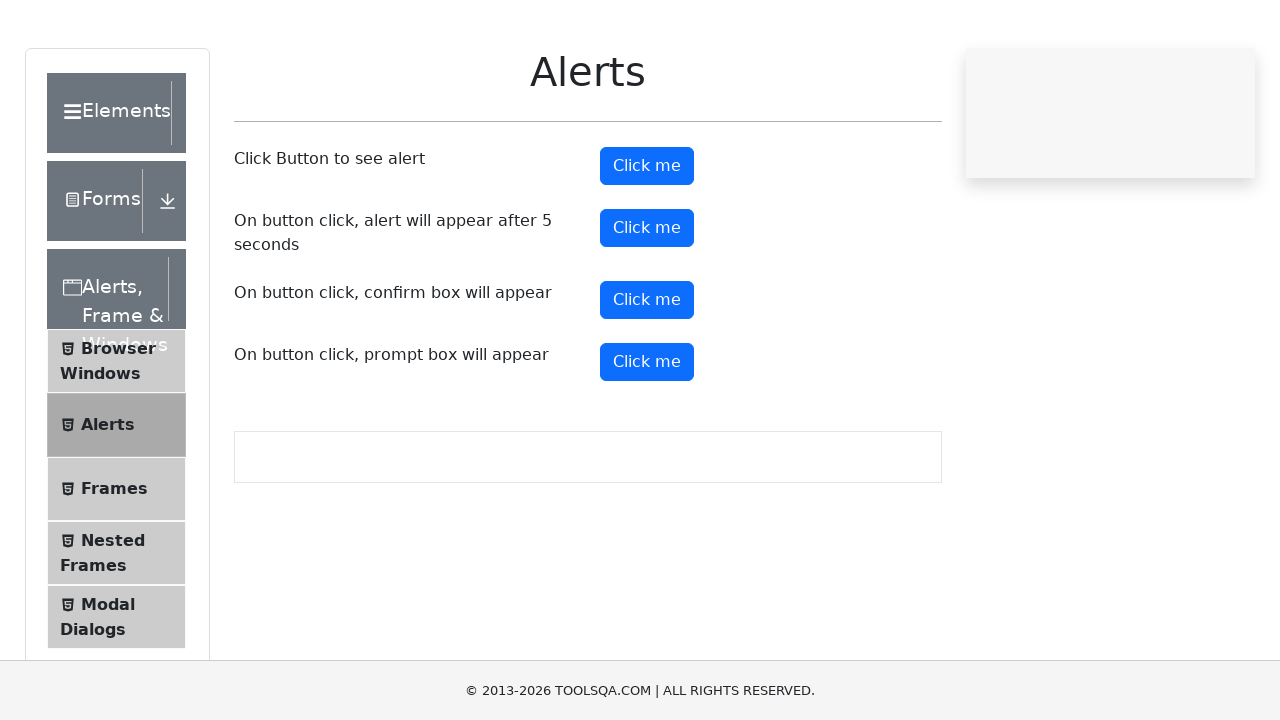

Alert button element loaded on page
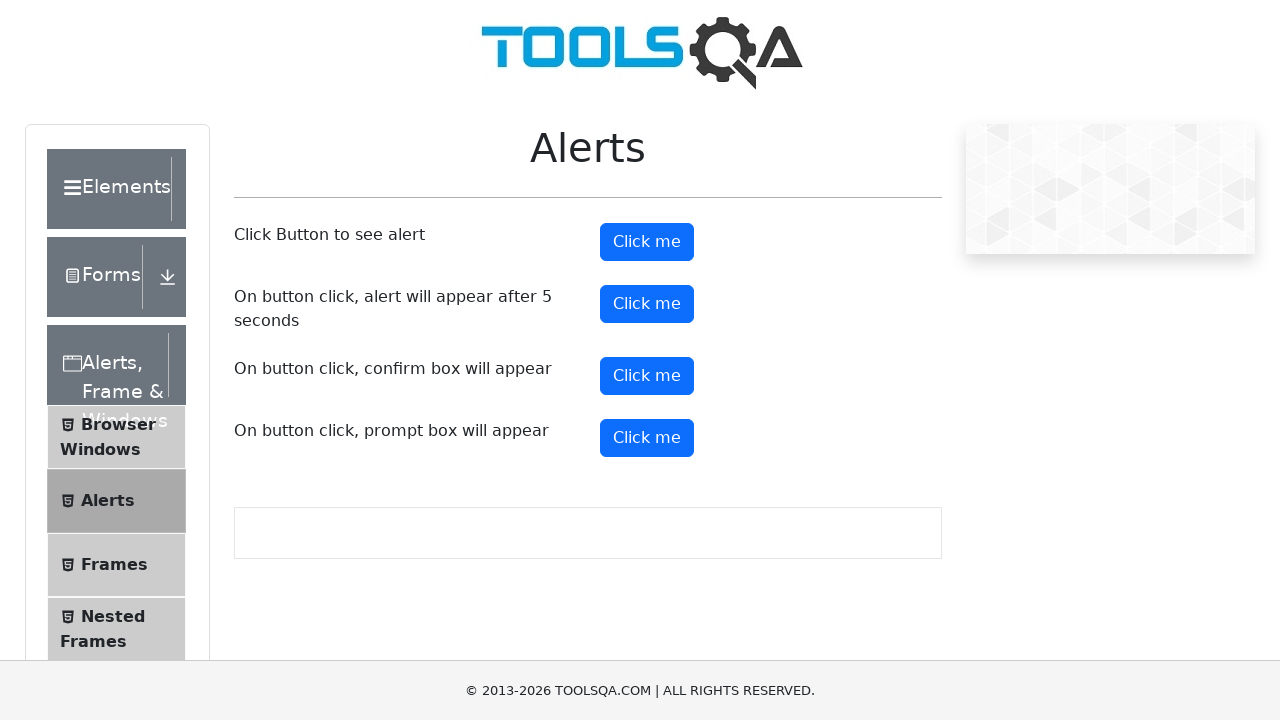

Verified 'alerts' is present in page URL
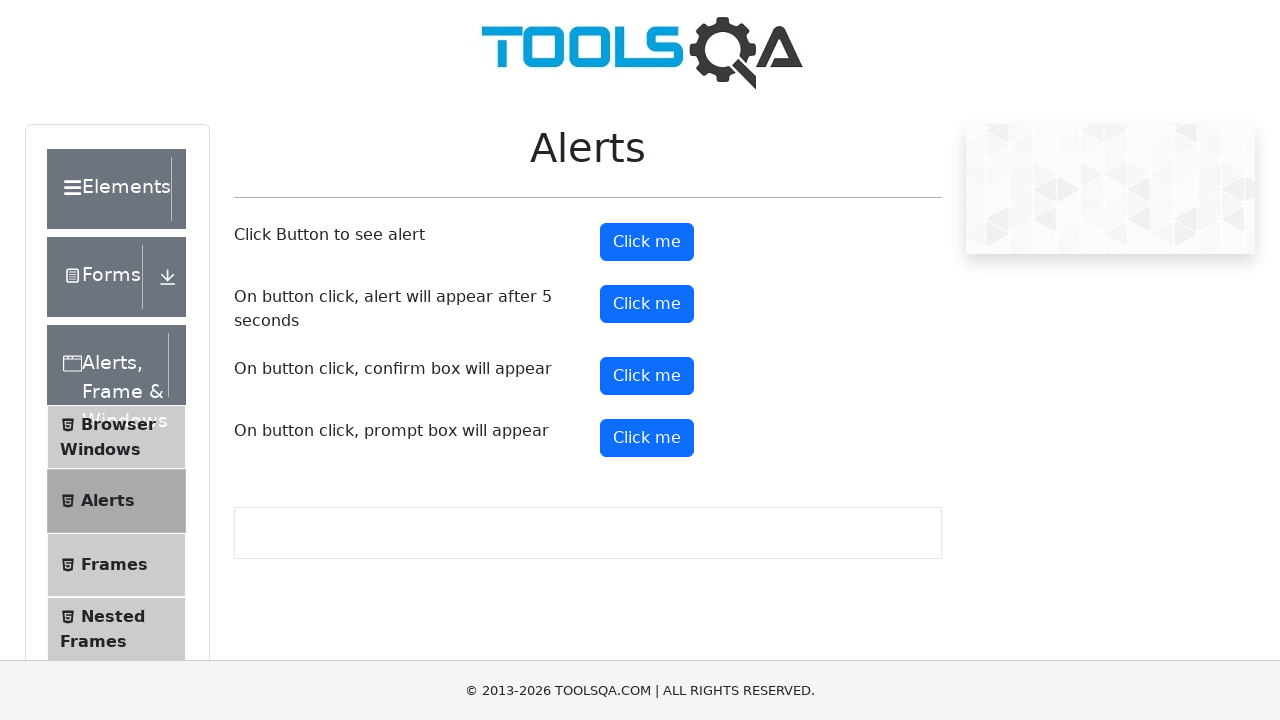

Verified page has a non-empty title
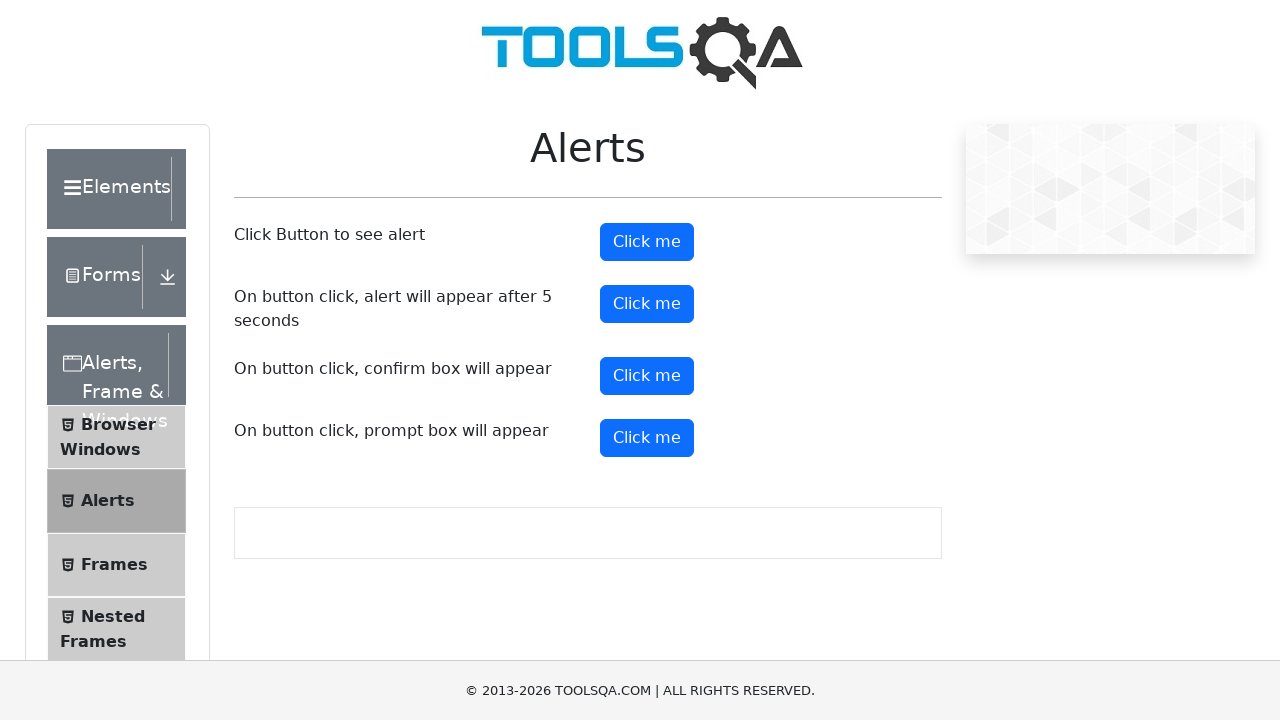

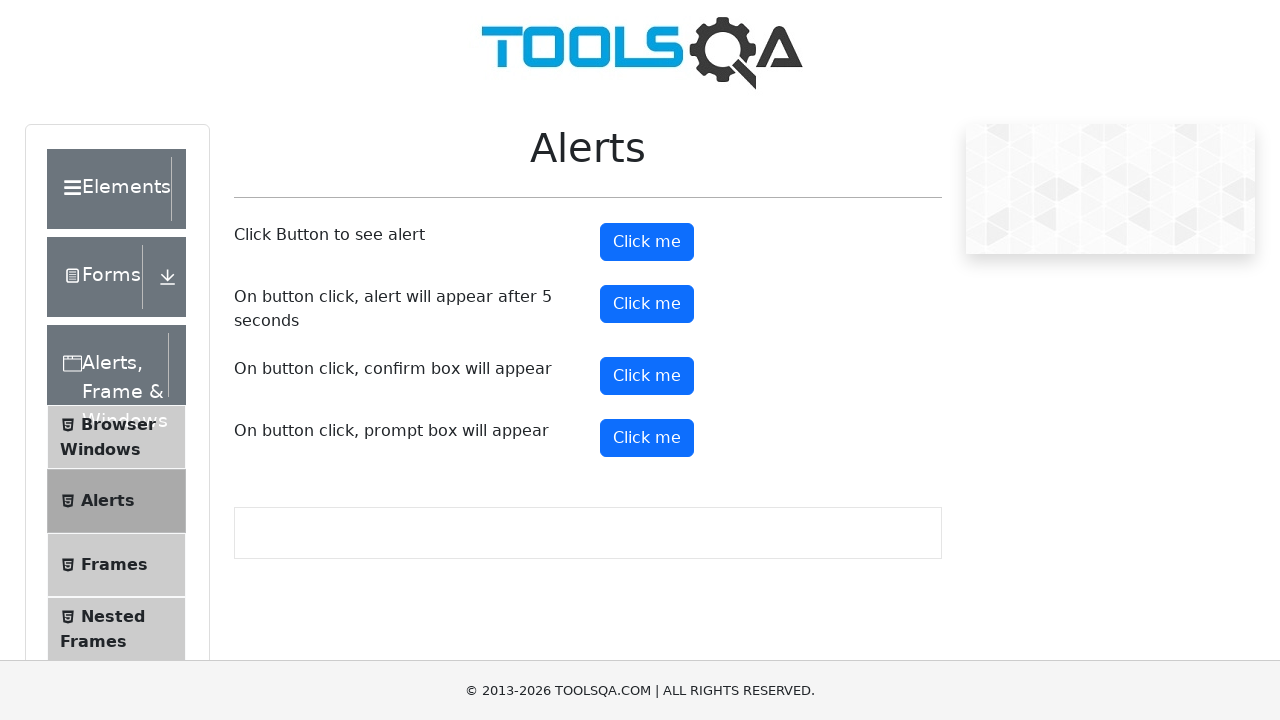